Navigates to the Shifting Content page and then to a menu example page, verifying that menu items are present

Starting URL: https://the-internet.herokuapp.com/

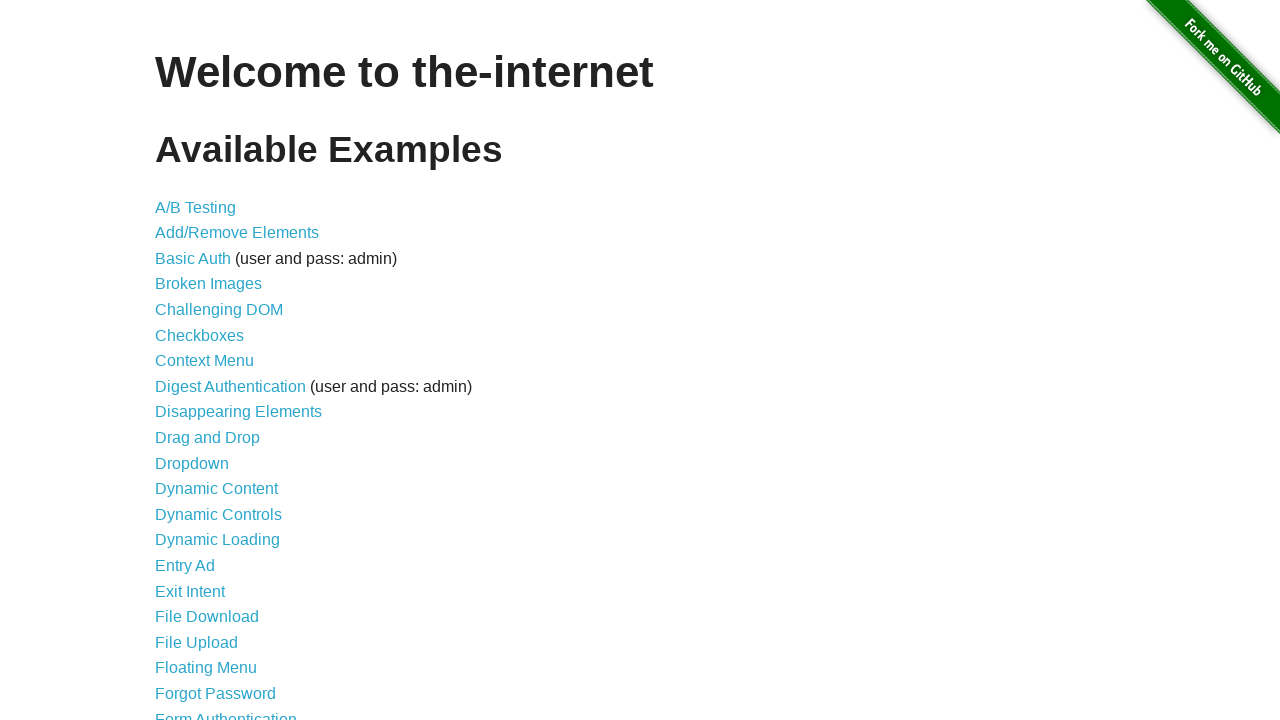

Clicked on 'Shifting Content' link at (212, 523) on text=Shifting Content
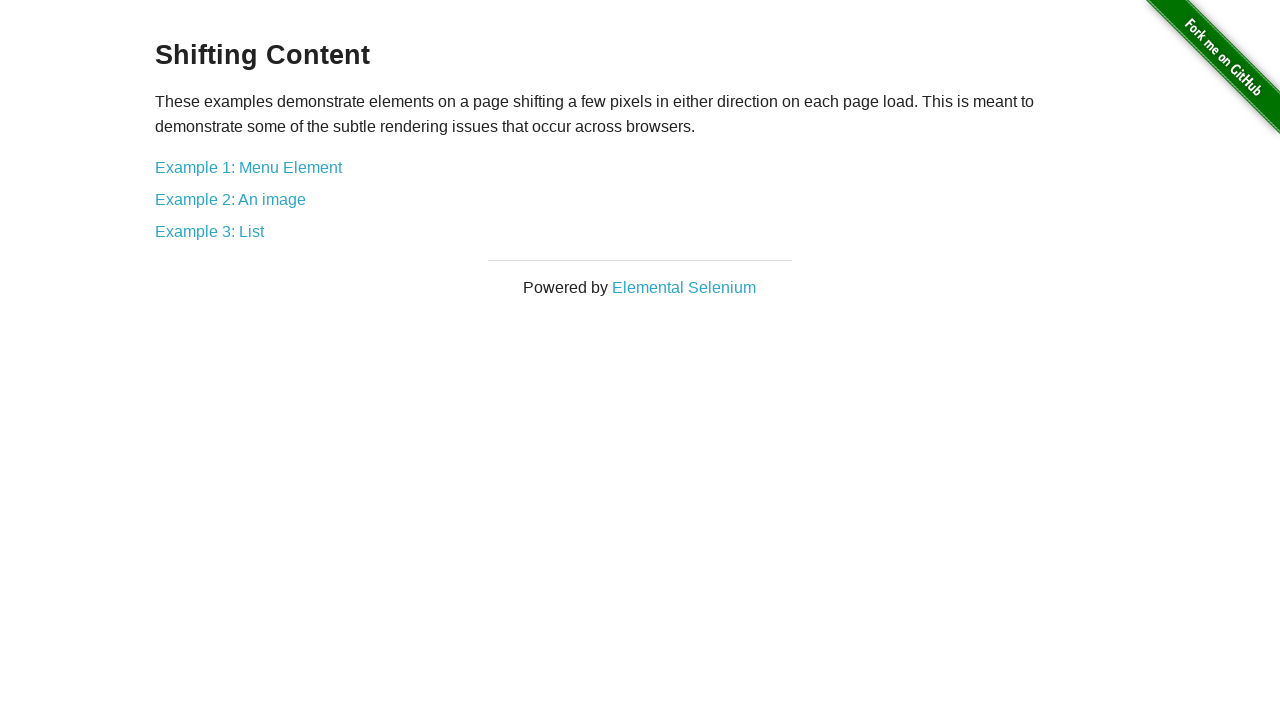

Clicked on the first example link (menu example) at (248, 167) on xpath=//*[@id="content"]/div/a[1]
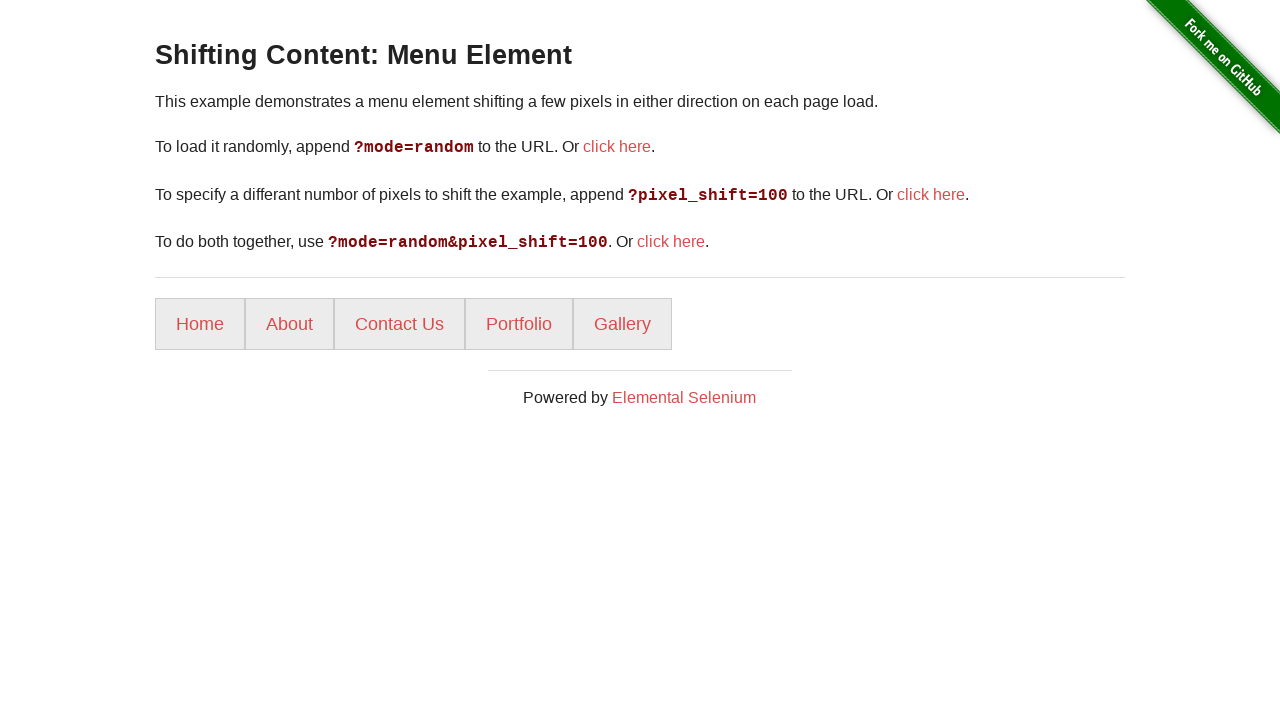

Menu items loaded and ready
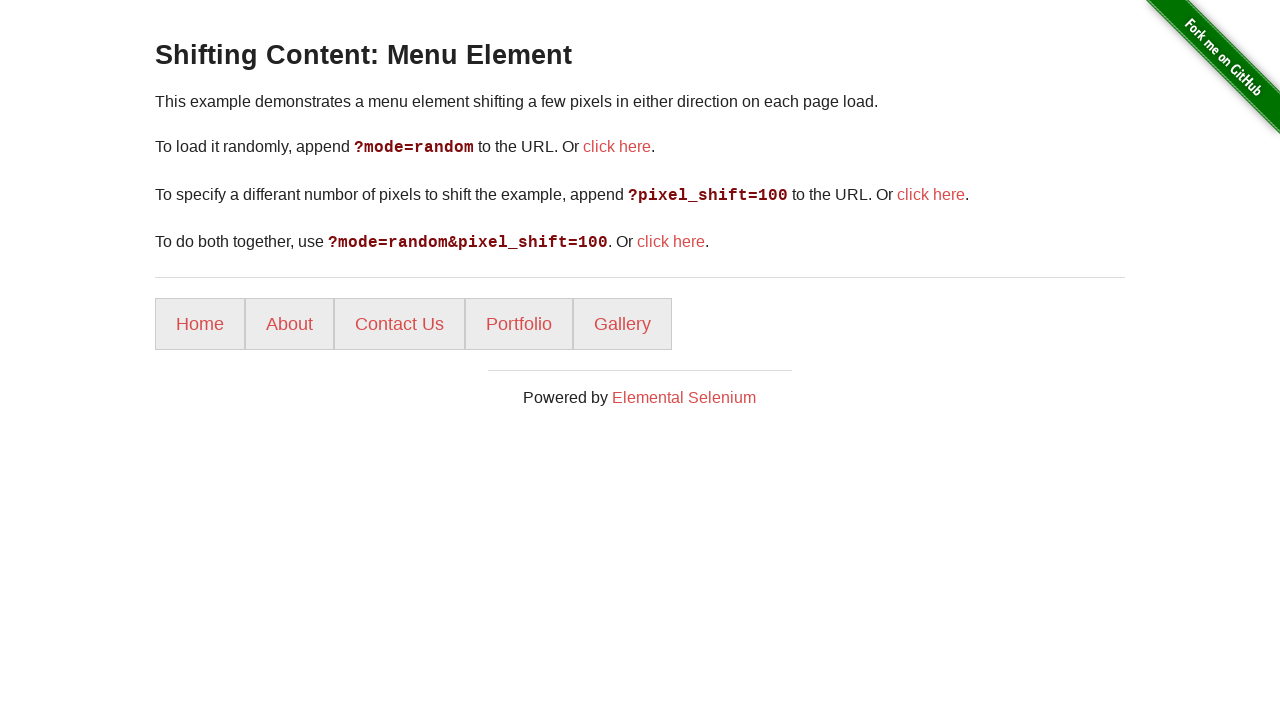

Verified menu items are present
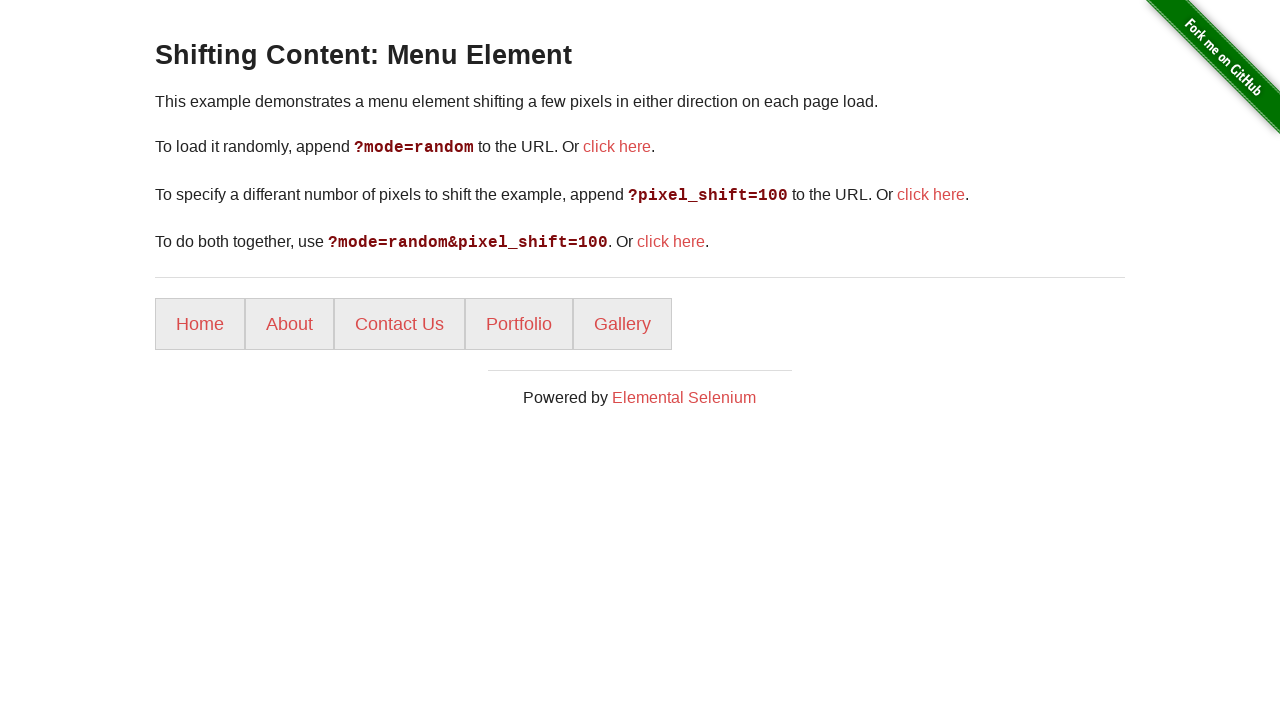

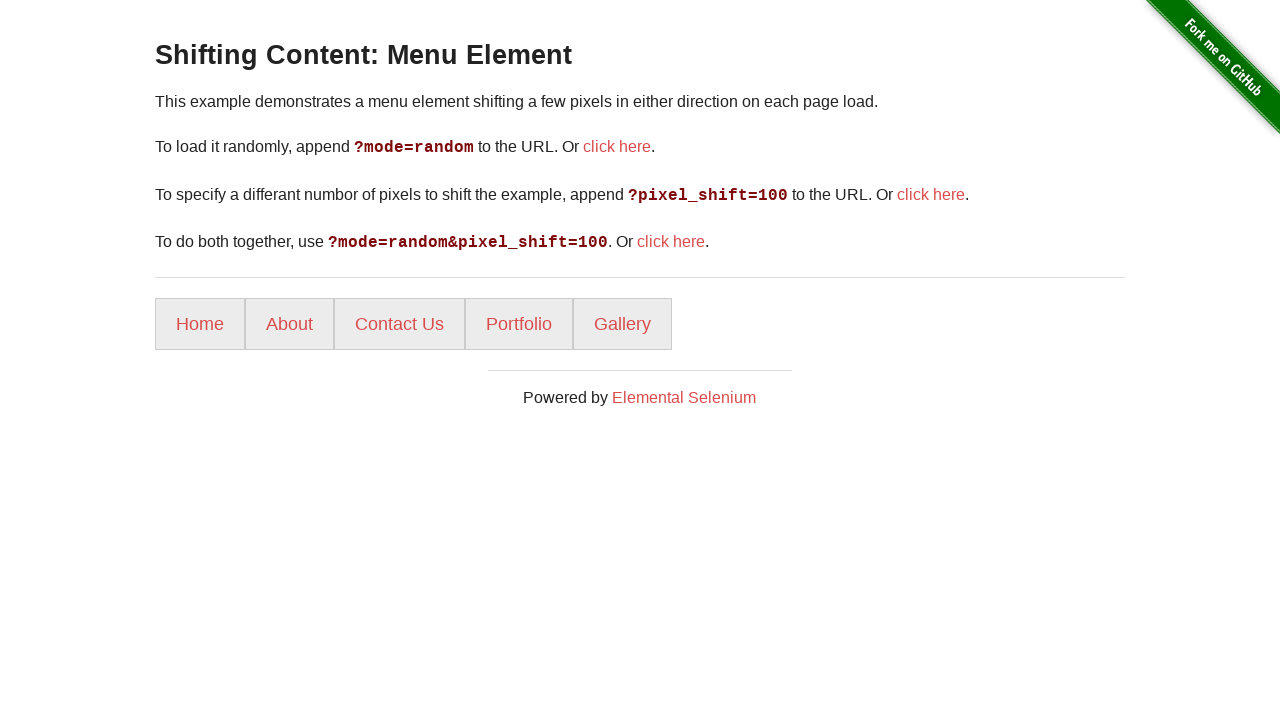